Tests tooltip functionality by hovering over an input field and verifying the tooltip content appears

Starting URL: https://automationfc.github.io/jquery-tooltip/

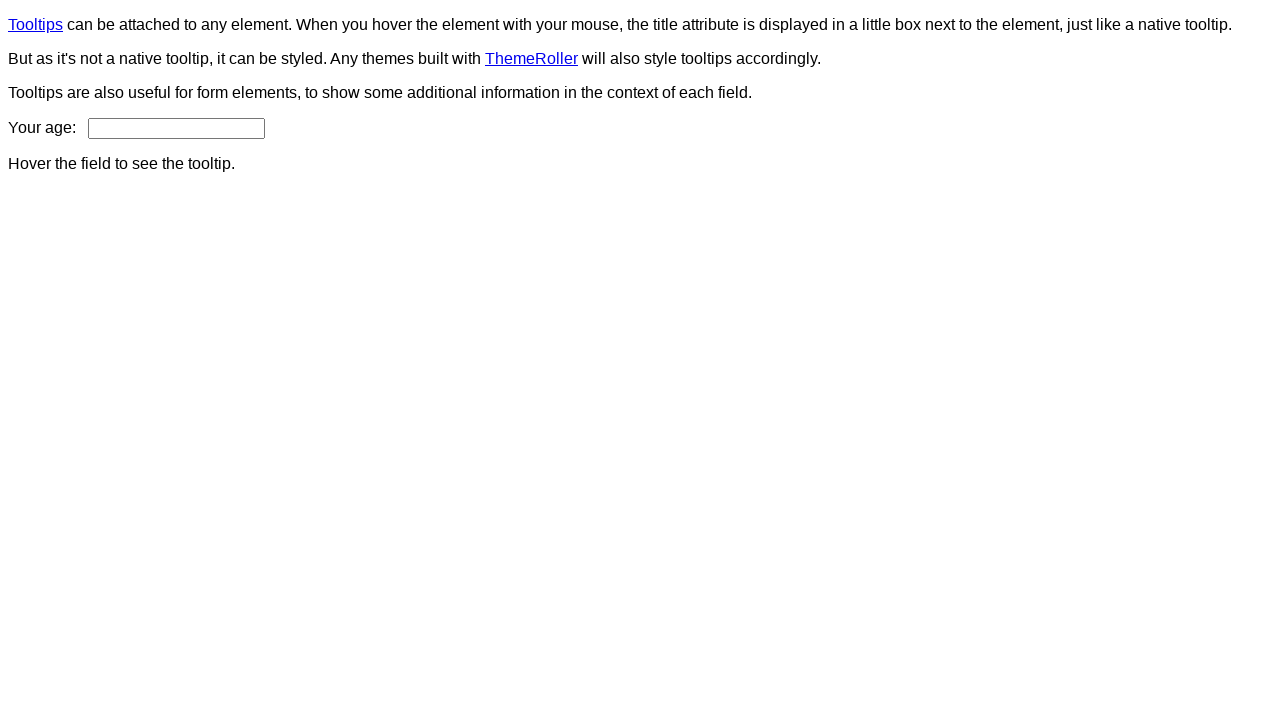

Hovered over age input field to trigger tooltip at (176, 128) on #age
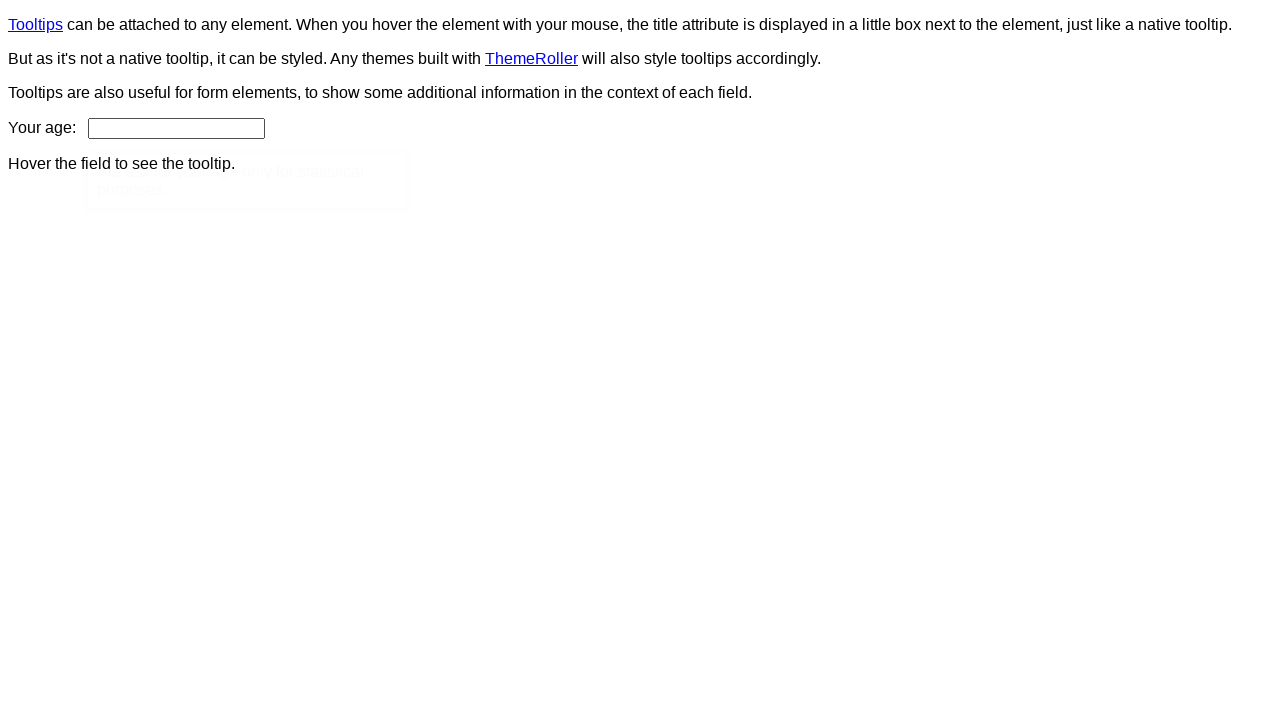

Tooltip content appeared and is visible
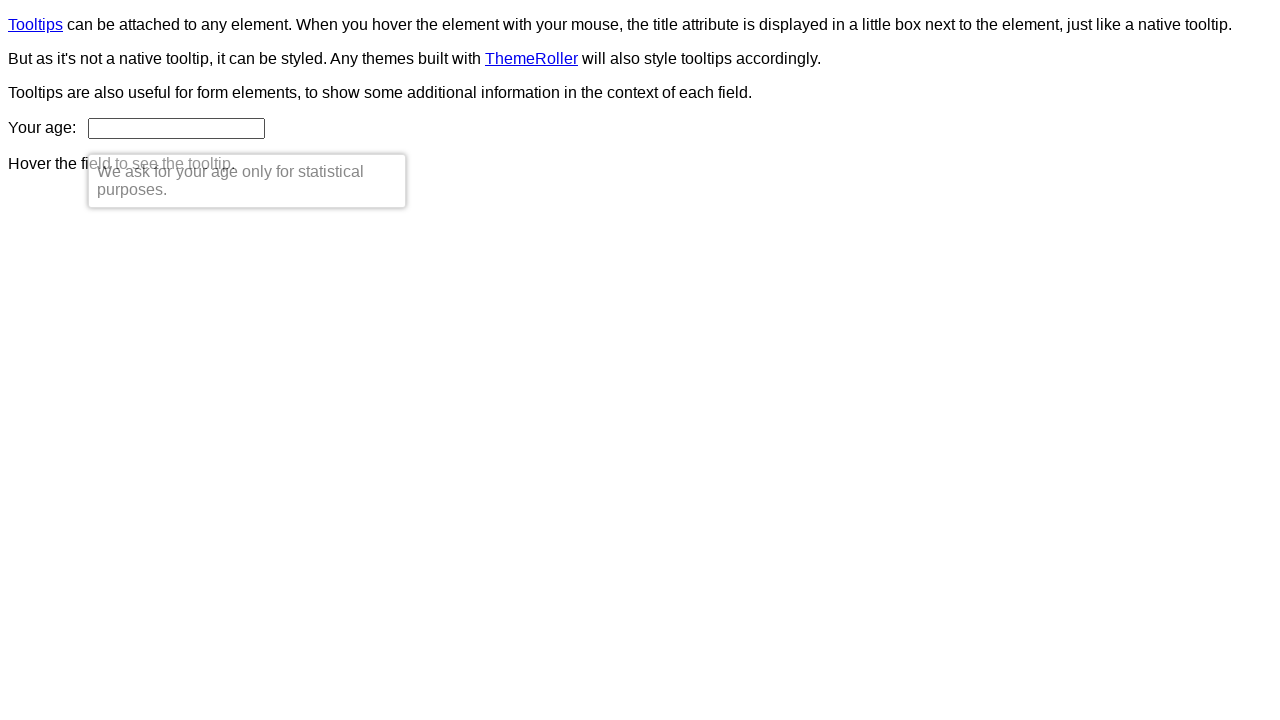

Retrieved tooltip text content
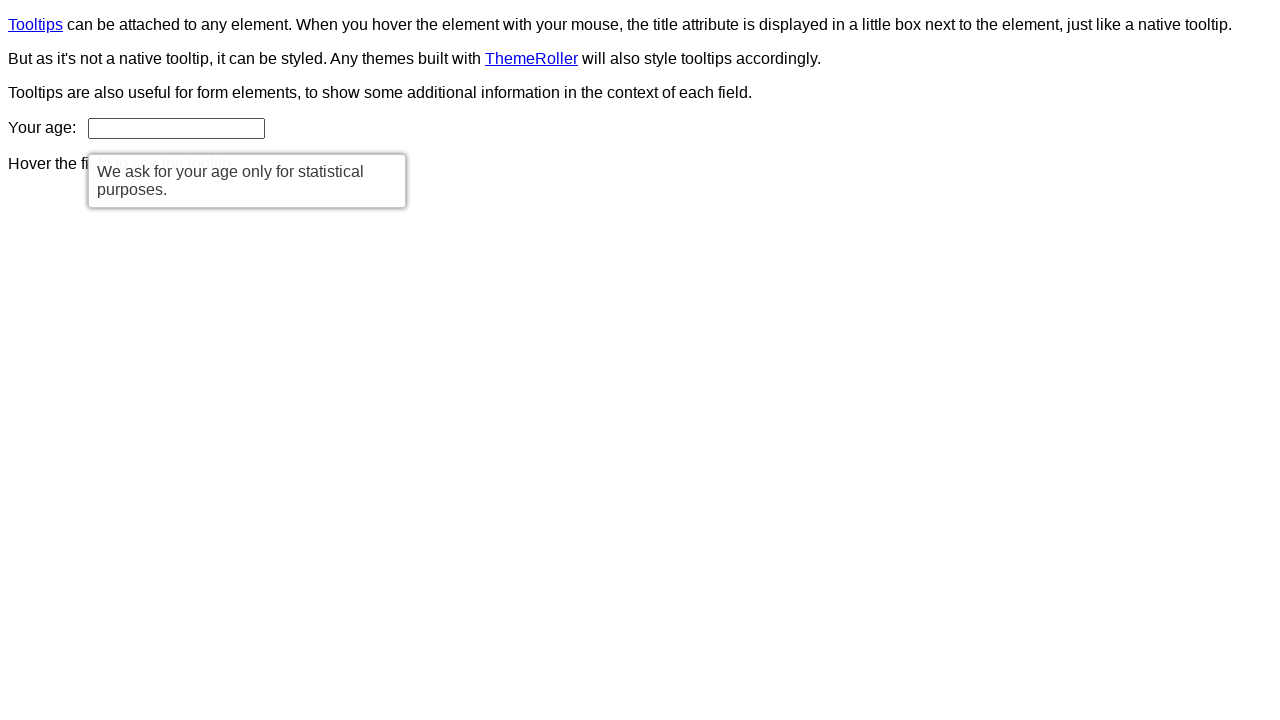

Verified tooltip text matches expected content: 'We ask for your age only for statistical purposes.'
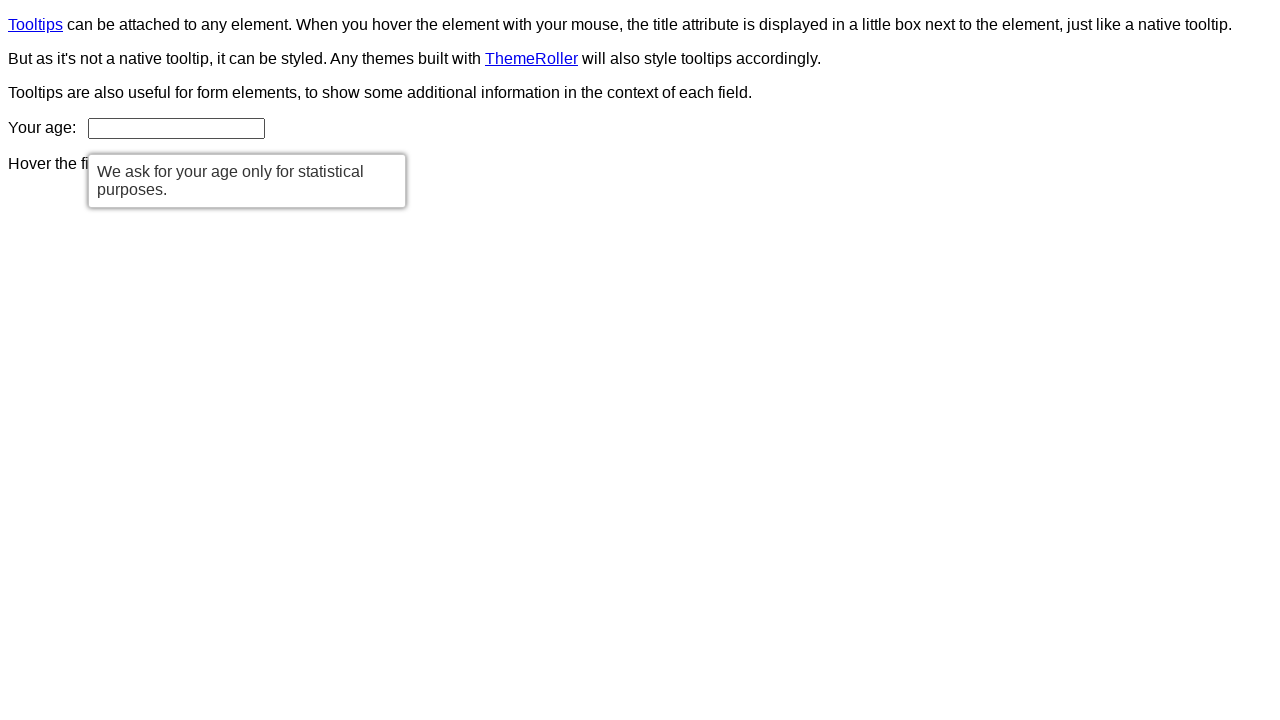

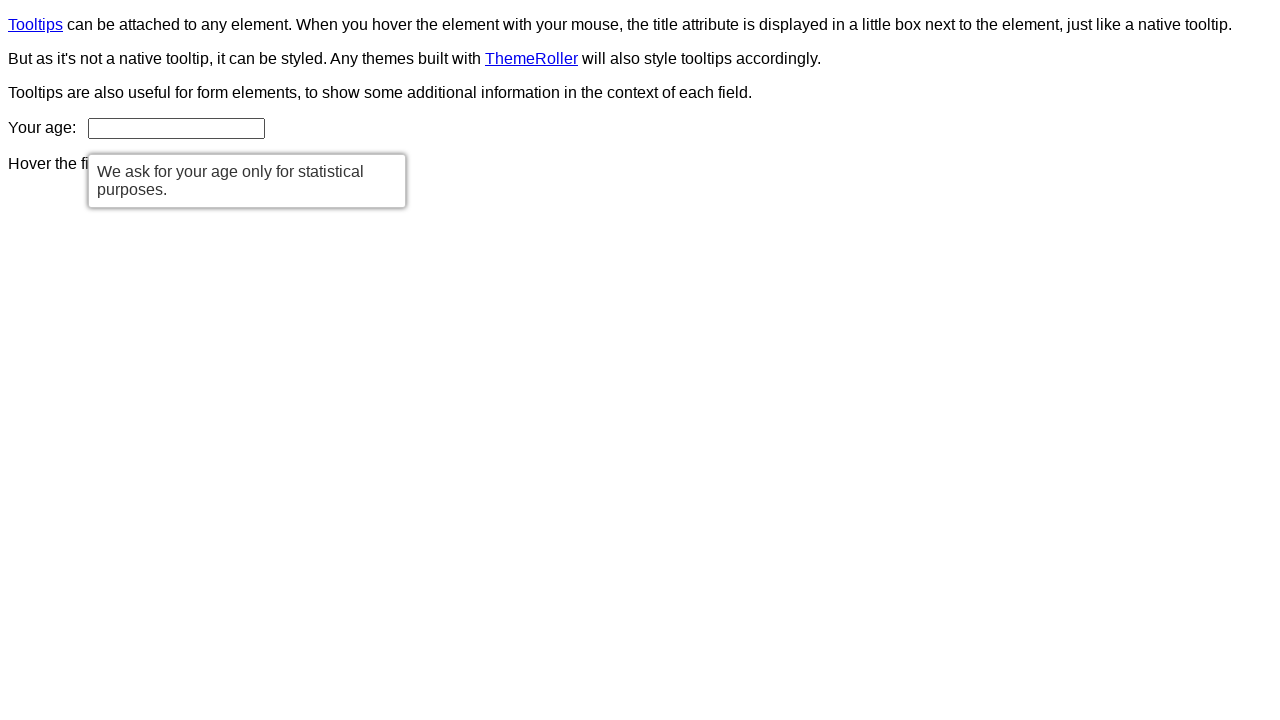